Tests navigation to the Add Customer page by clicking the Add Customer button and verifying the URL changes to the addCust route

Starting URL: https://www.globalsqa.com/angularJs-protractor/BankingProject/#/manager

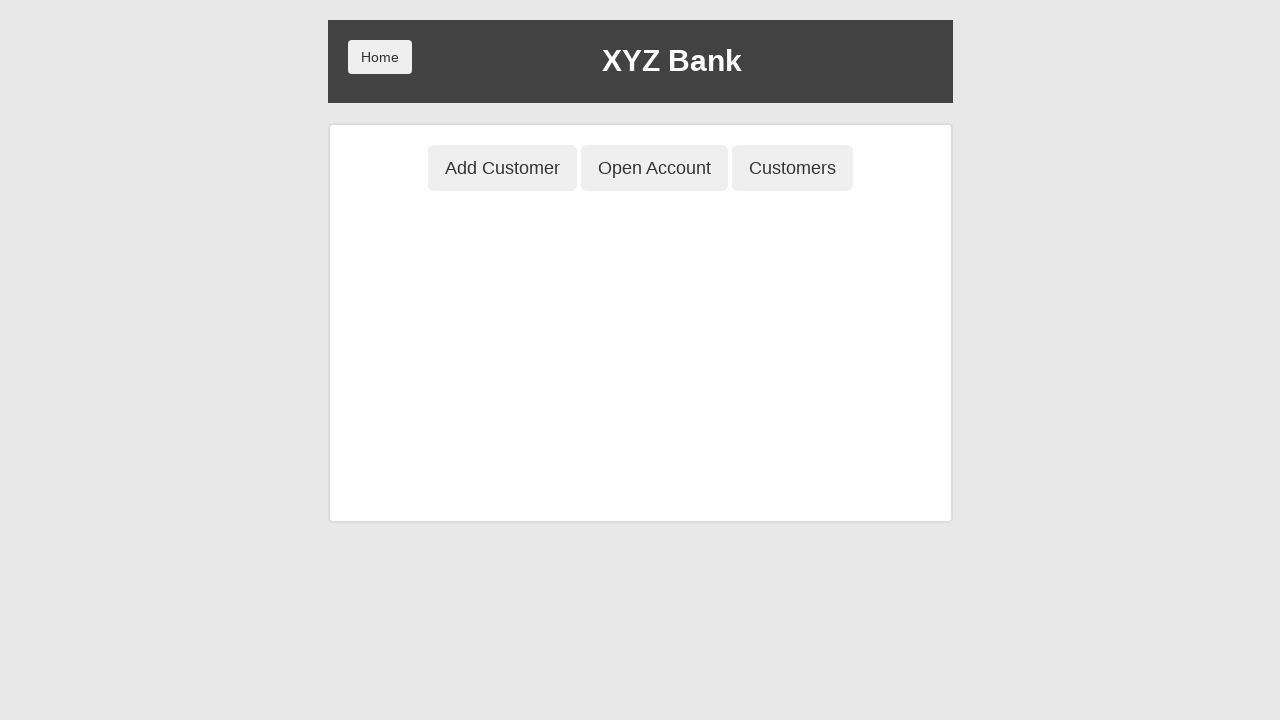

Clicked the Add Customer button at (502, 168) on button:has-text('Add Customer')
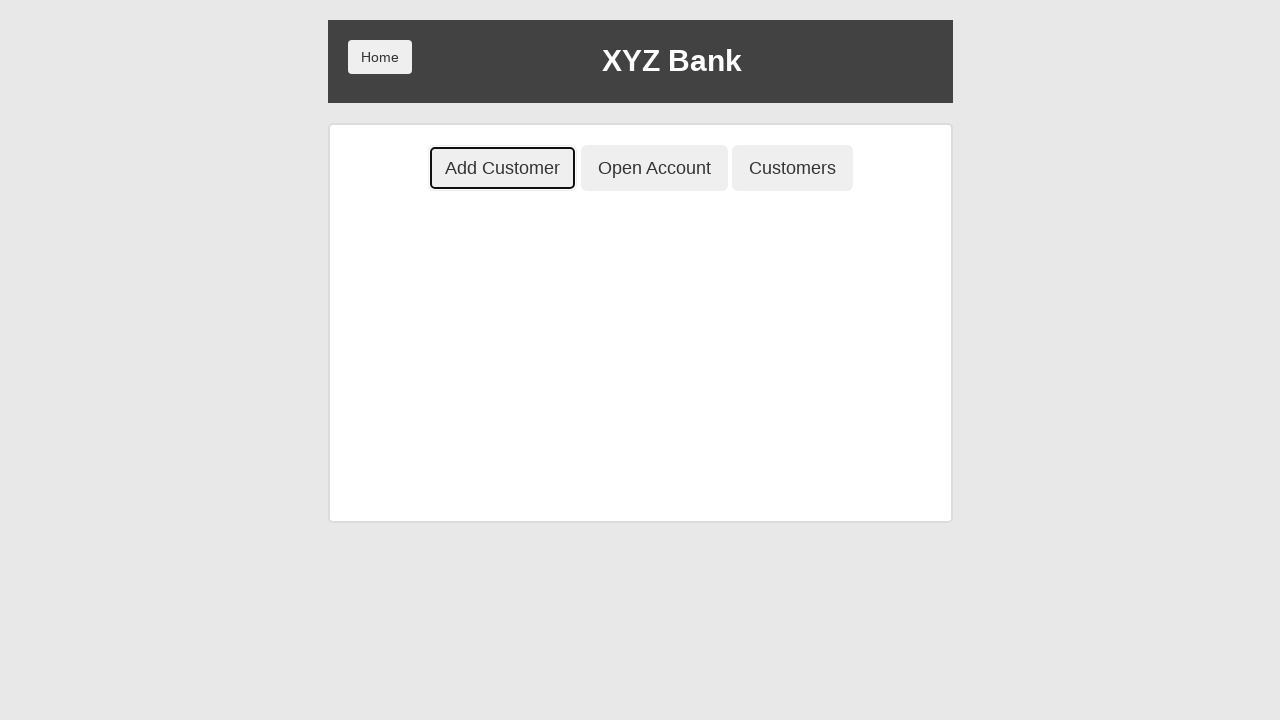

Waited for First Name field to appear on Add Customer page
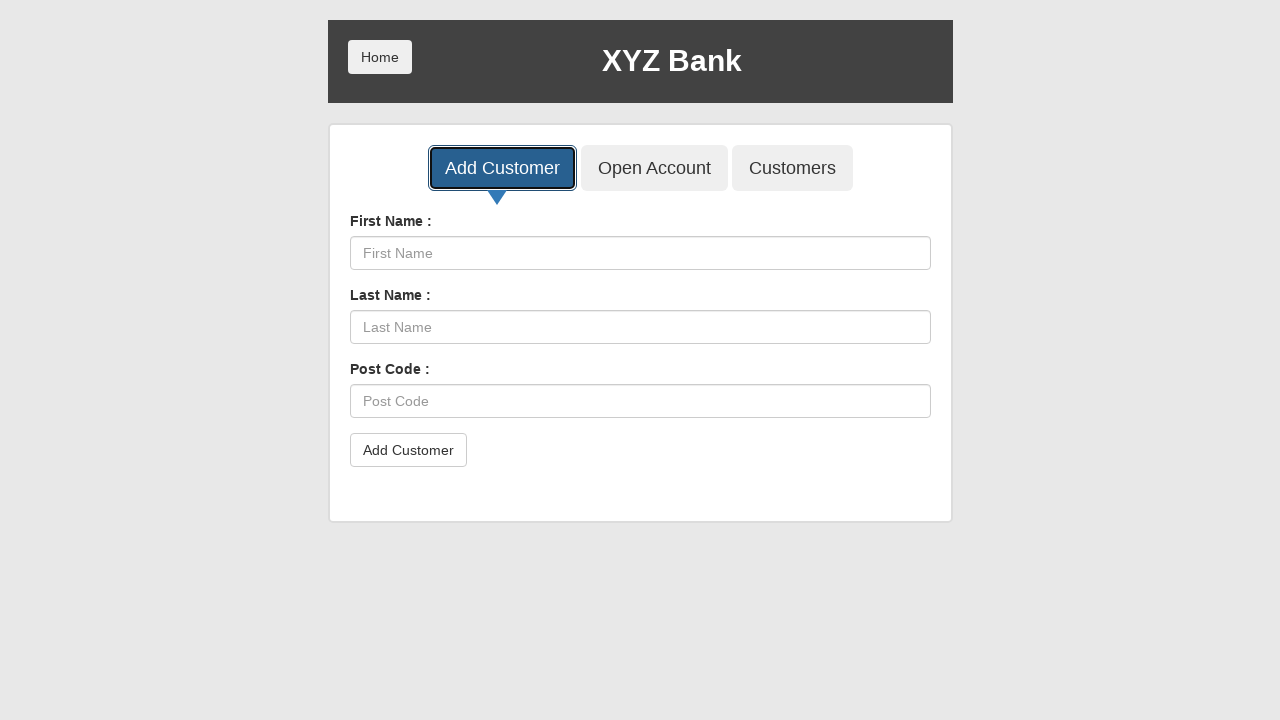

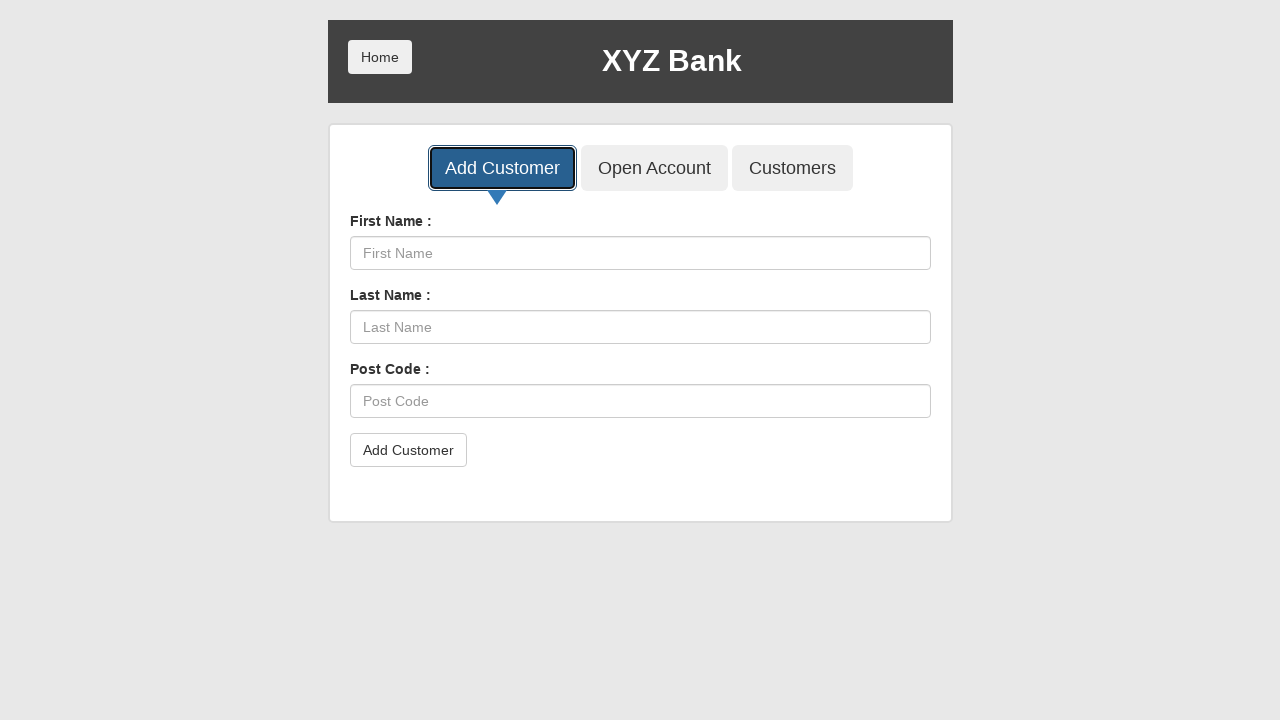